Fills out a registration form with username, email, and password fields

Starting URL: http://www.thetestingworld.com/testings

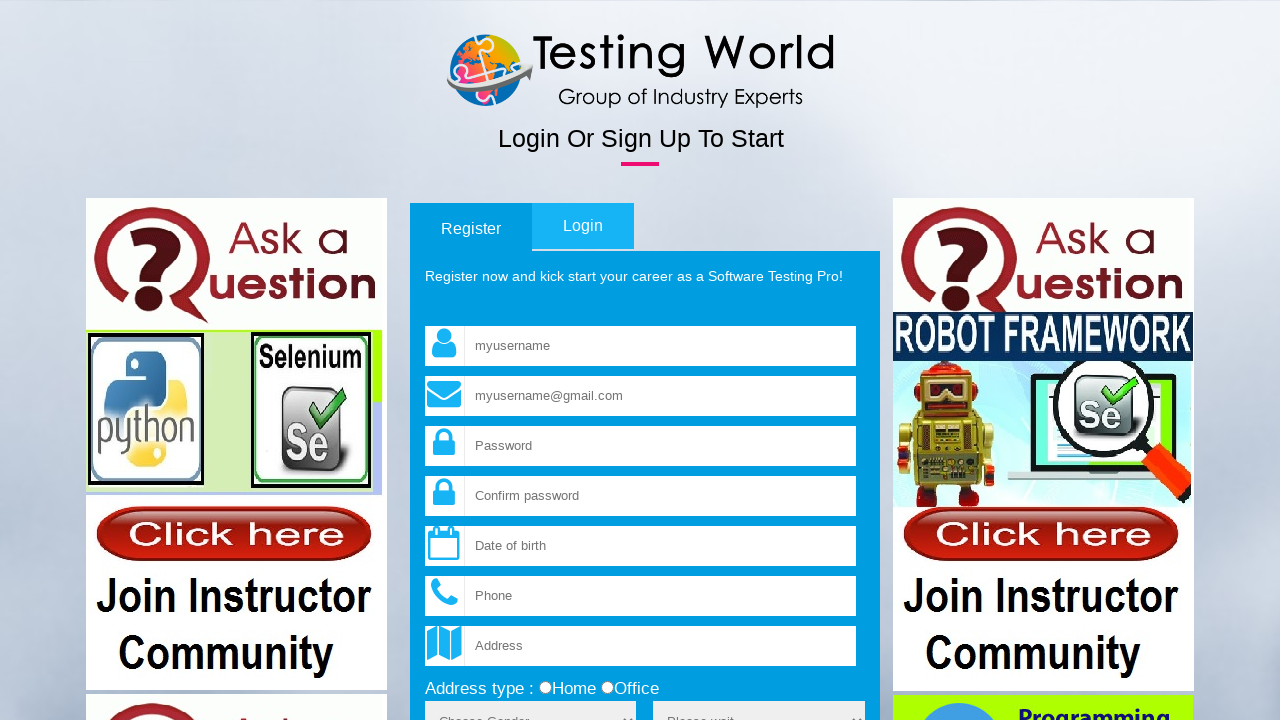

Filled username field with 'Testing' on input[name='fld_username']
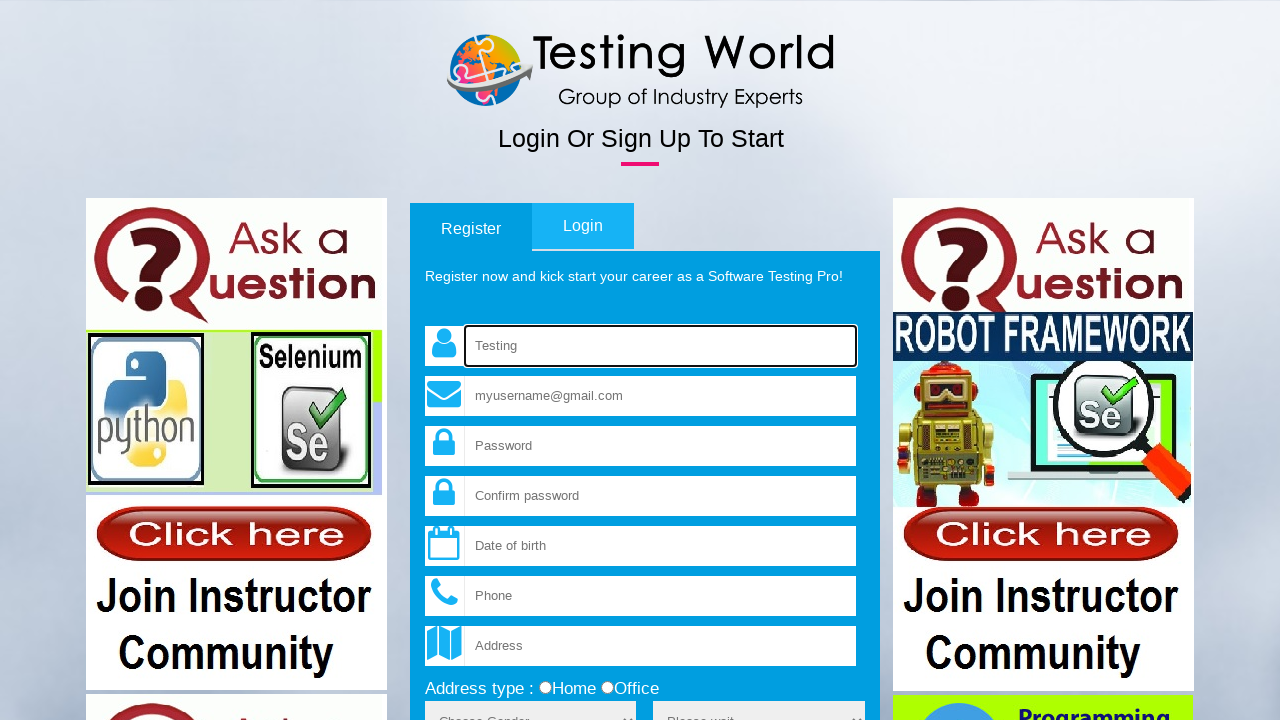

Filled email field with 'Testing@testing.com' on input[name='fld_email']
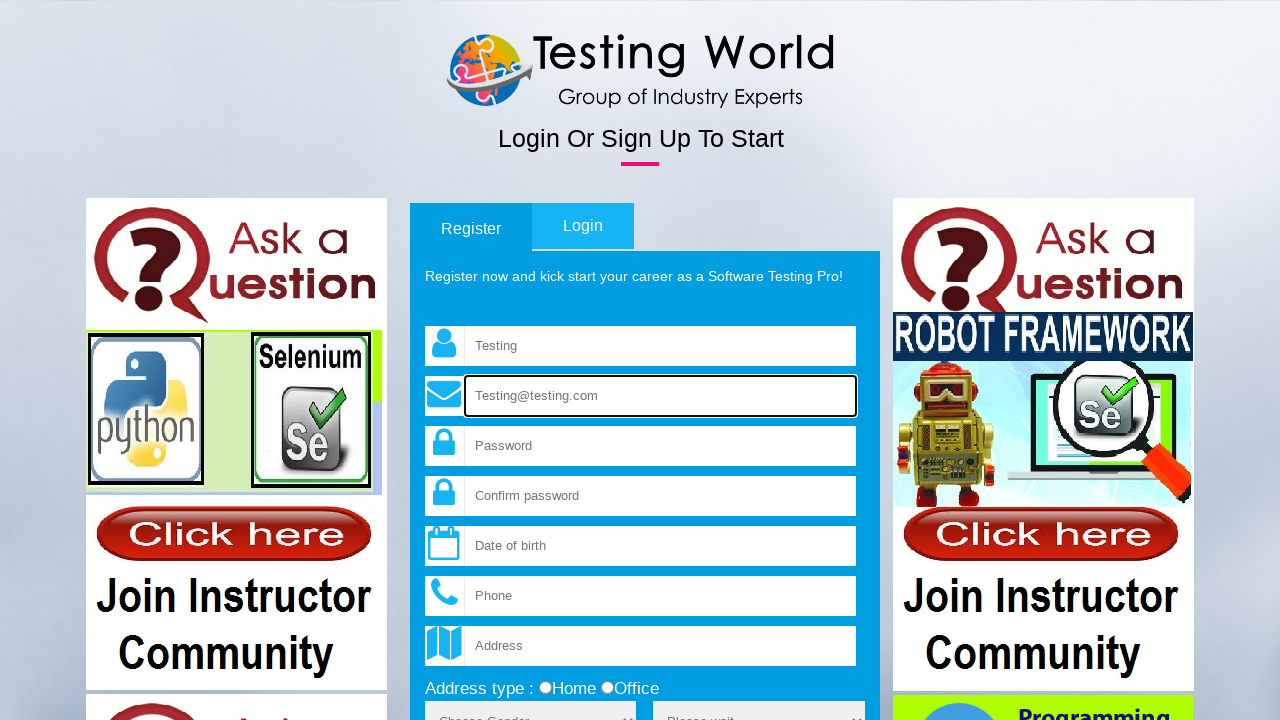

Filled password field with 'TestingPassword' on input[name='fld_password']
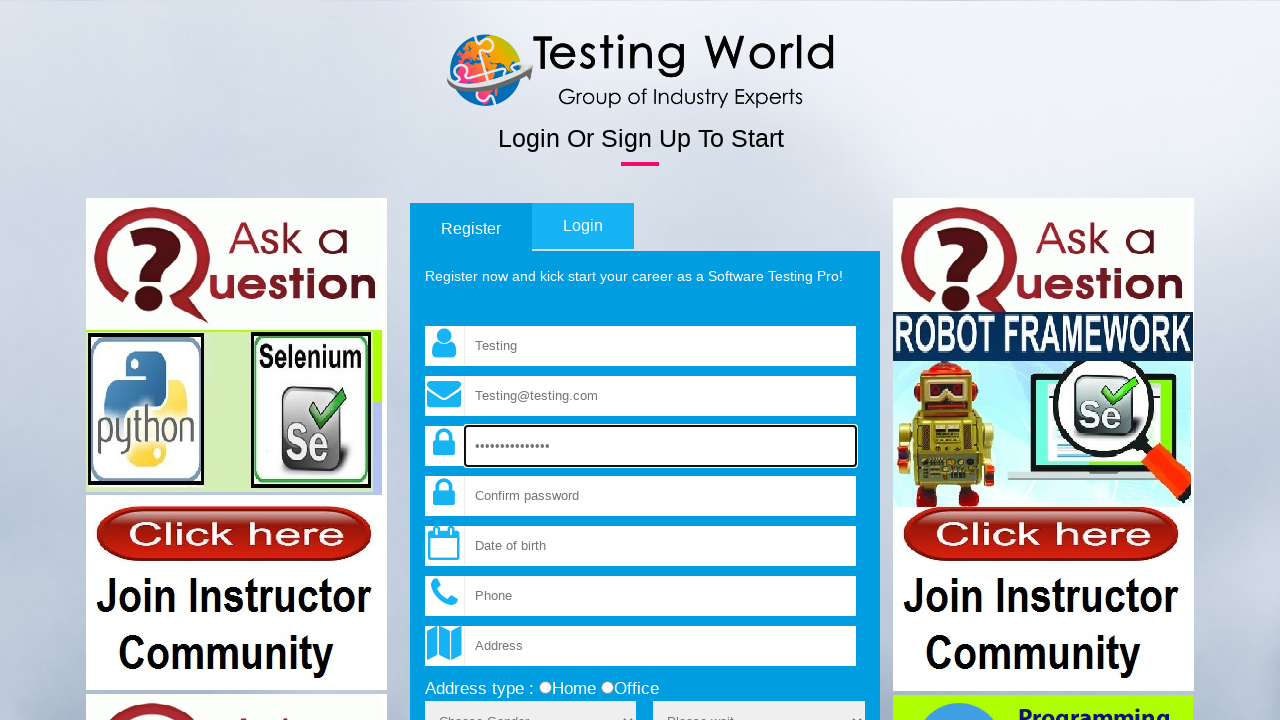

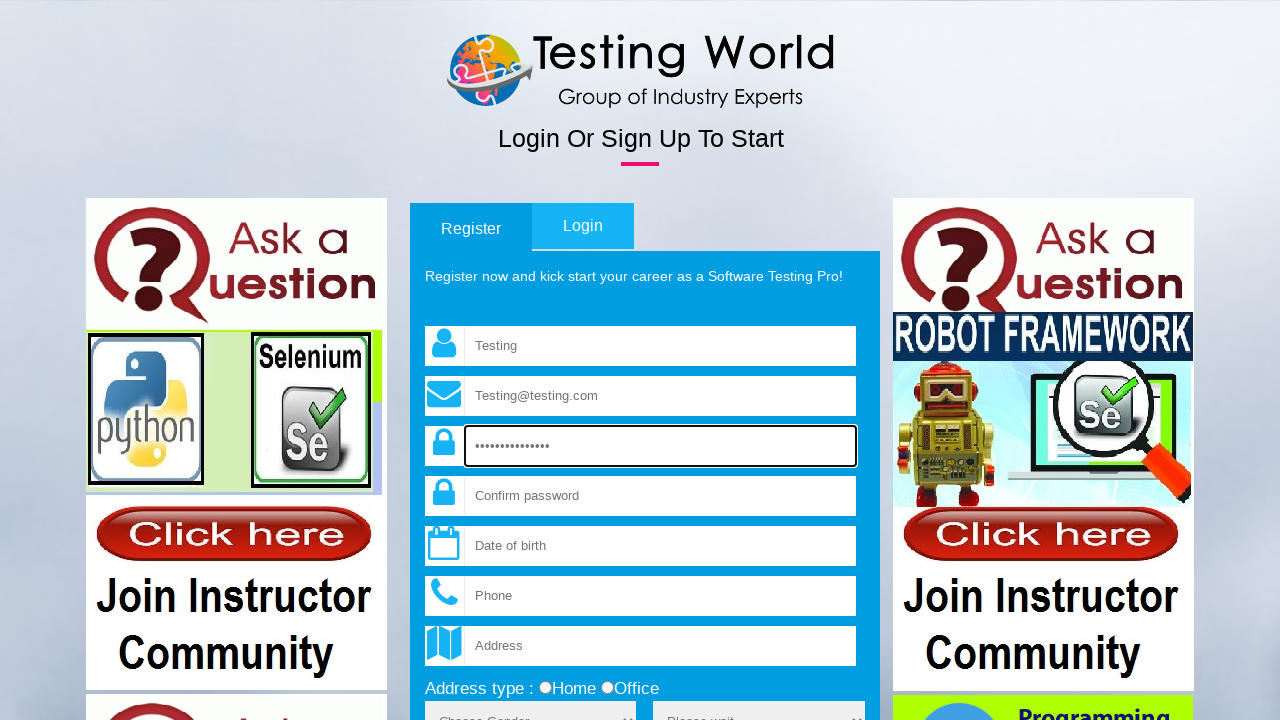